Tests that the clear completed button is hidden when there are no completed items

Starting URL: https://demo.playwright.dev/todomvc

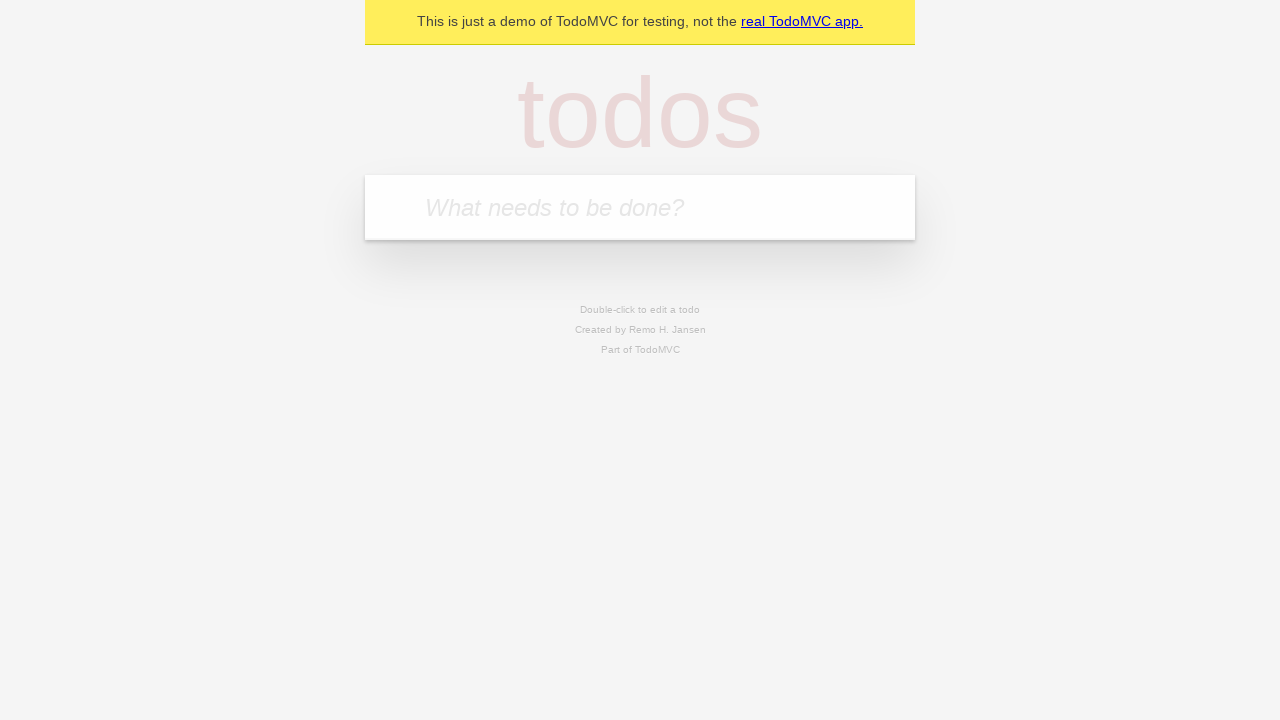

Filled new todo field with 'buy some cheese' on .new-todo
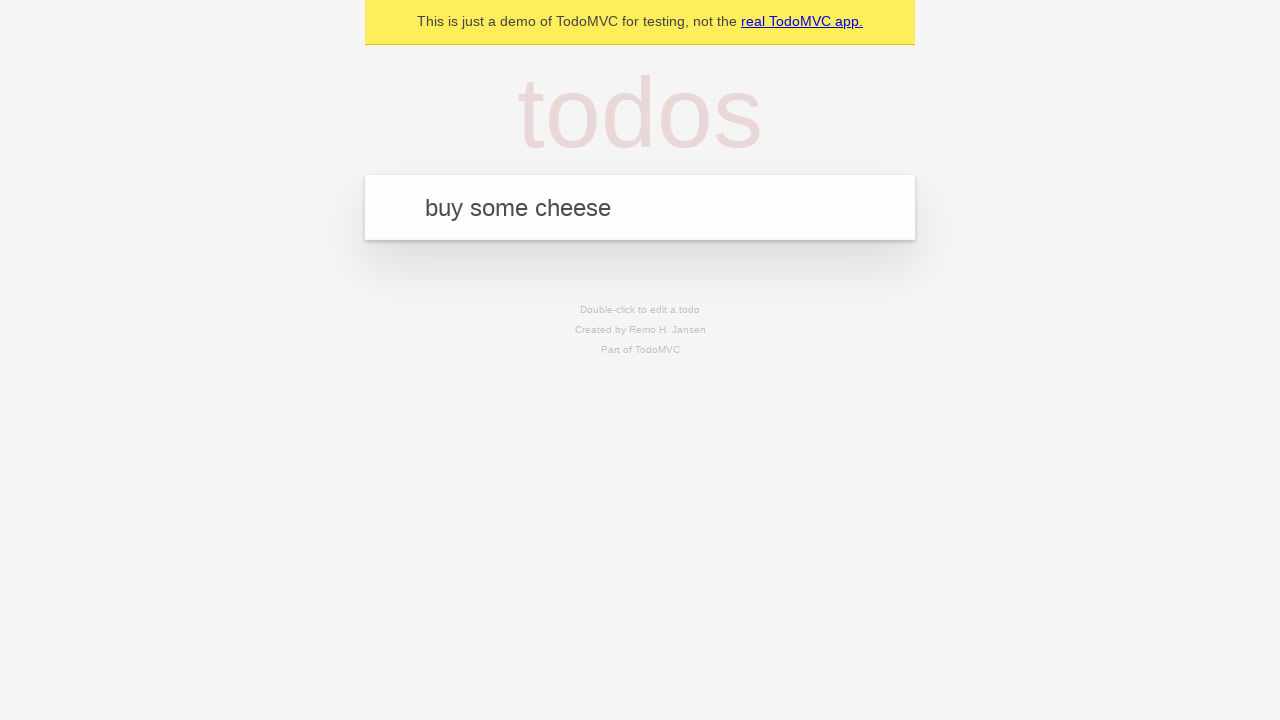

Pressed Enter to add first todo on .new-todo
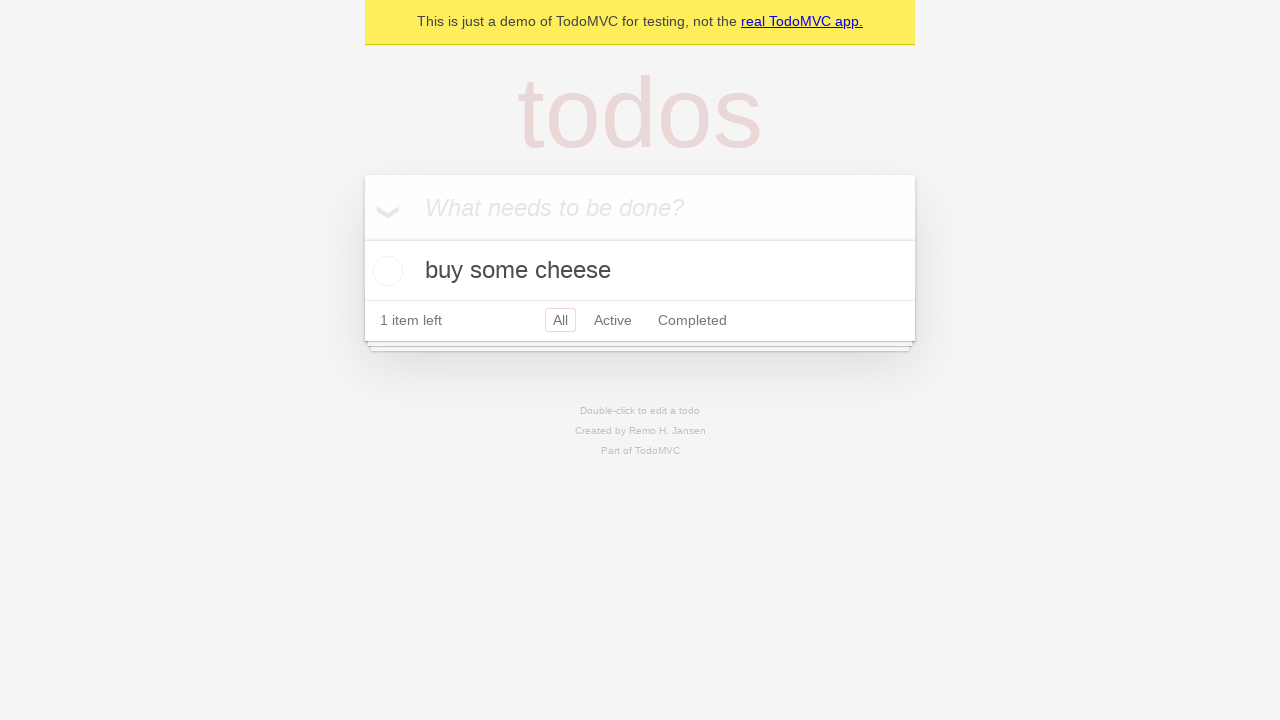

Filled new todo field with 'feed the cat' on .new-todo
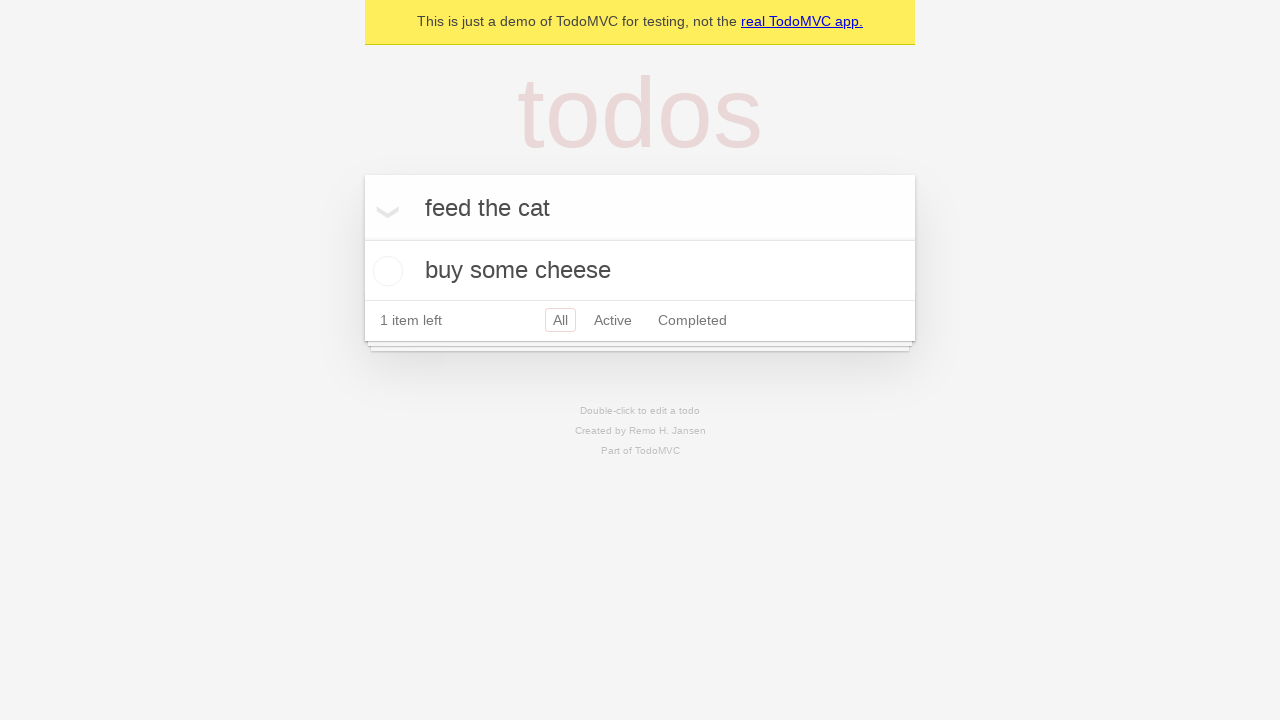

Pressed Enter to add second todo on .new-todo
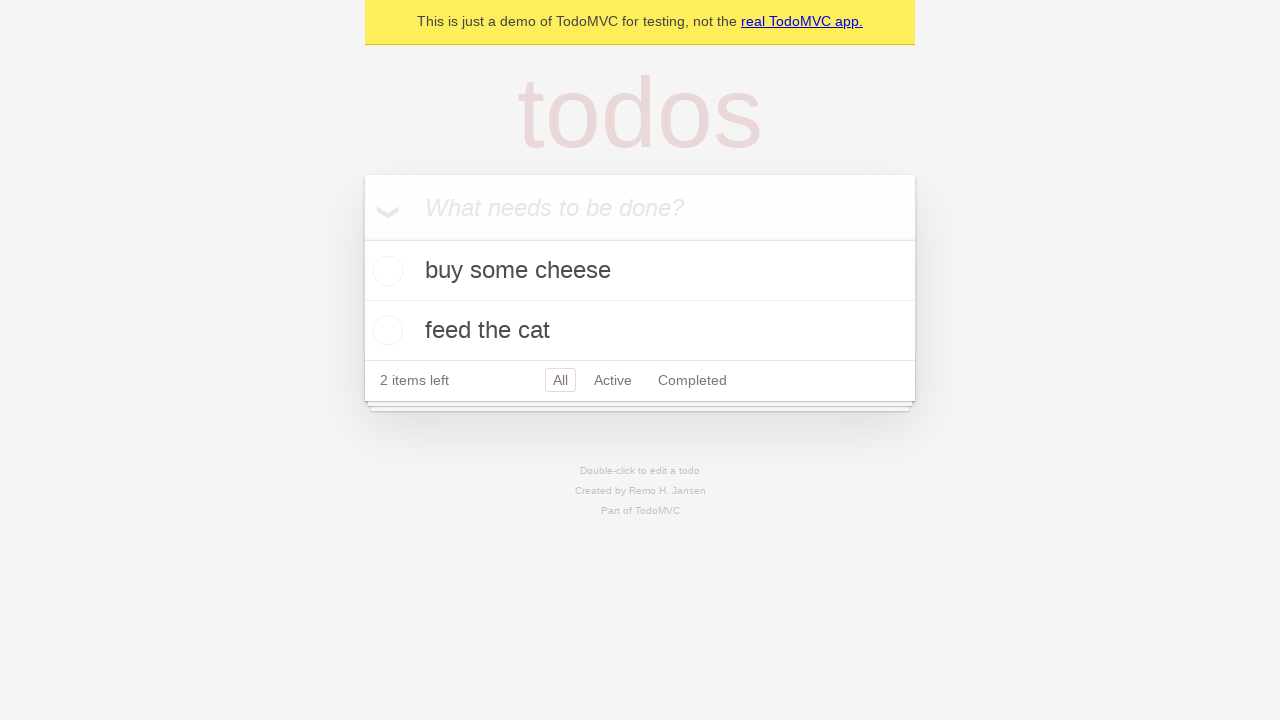

Filled new todo field with 'book a doctors appointment' on .new-todo
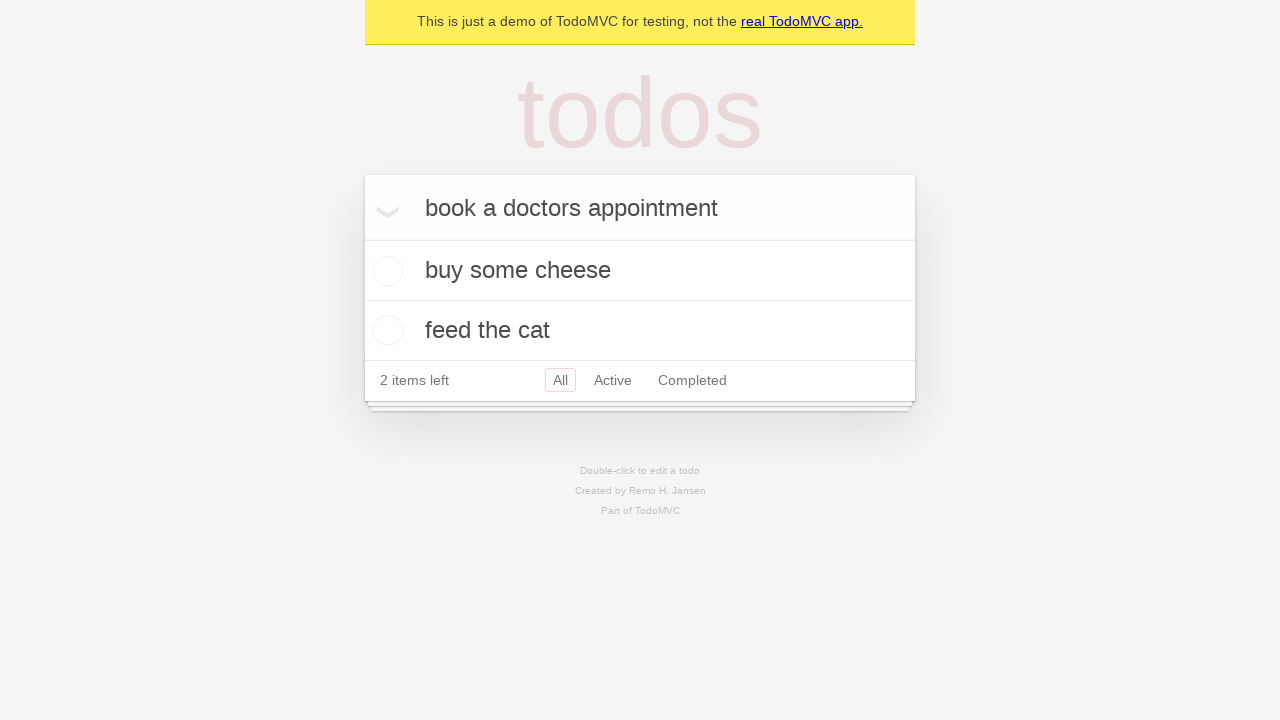

Pressed Enter to add third todo on .new-todo
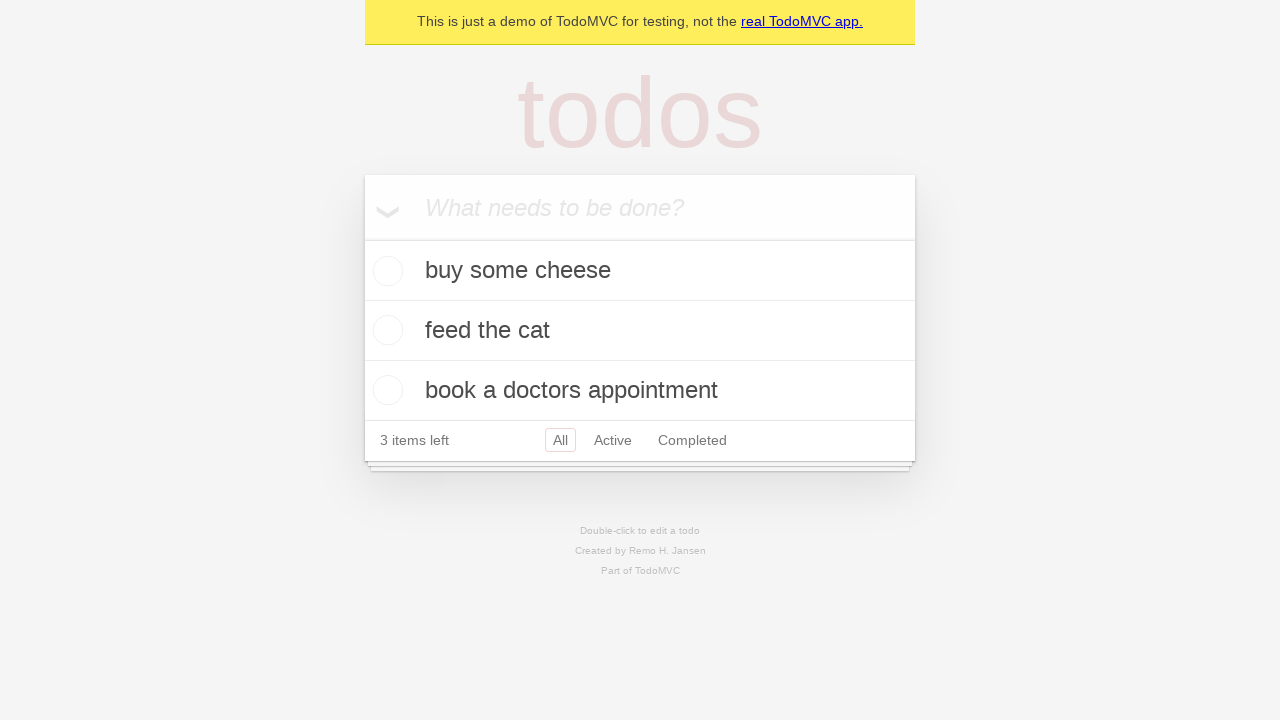

Checked first todo as completed at (385, 271) on .todo-list li .toggle >> nth=0
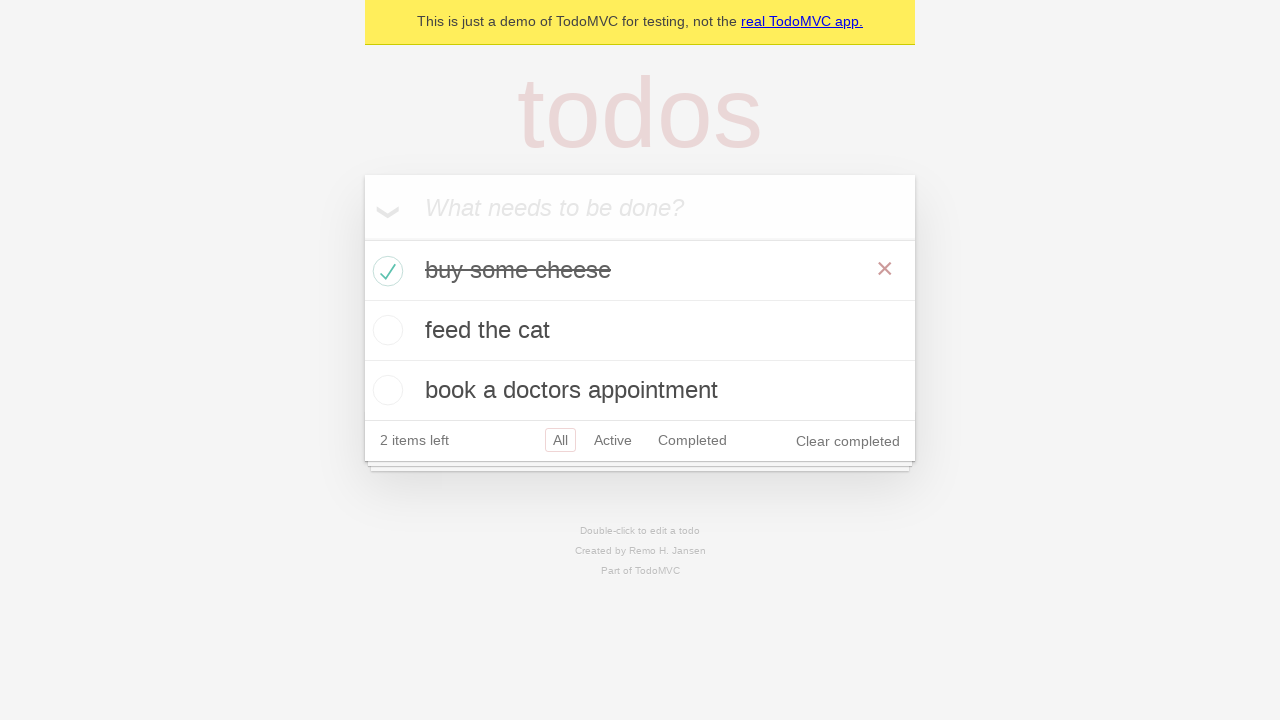

Clicked clear completed button to remove completed todo at (848, 441) on .clear-completed
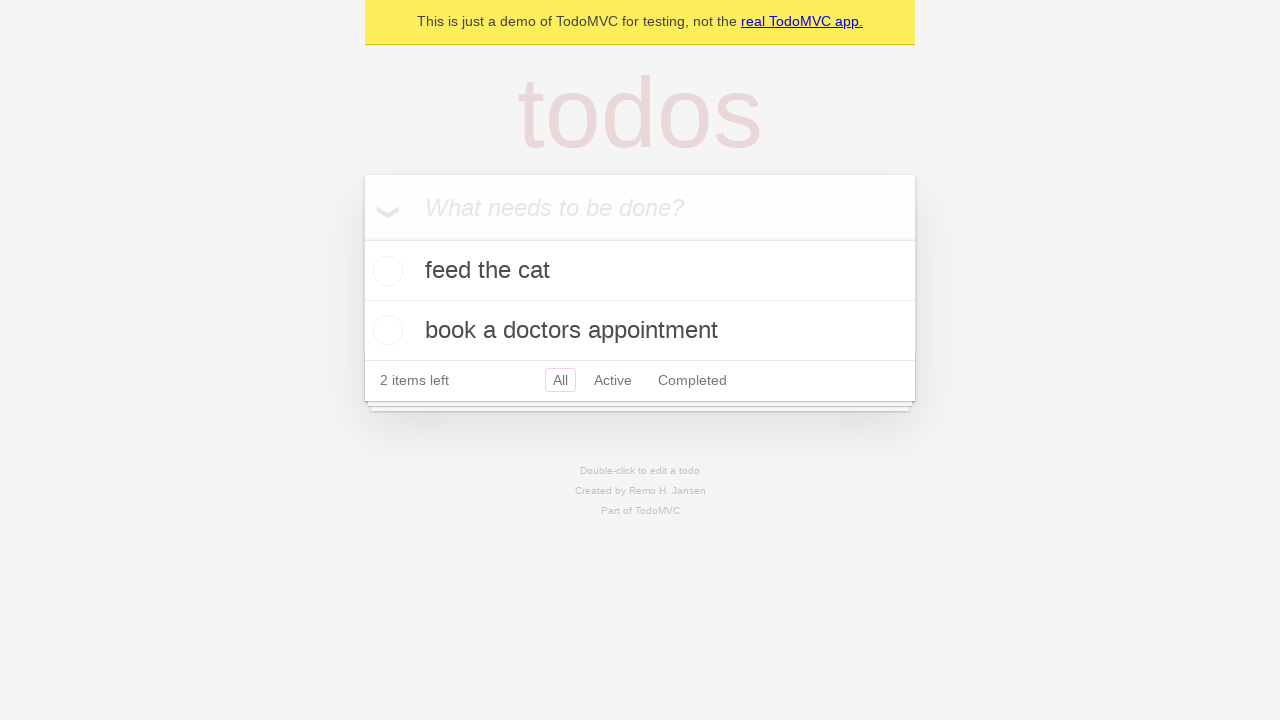

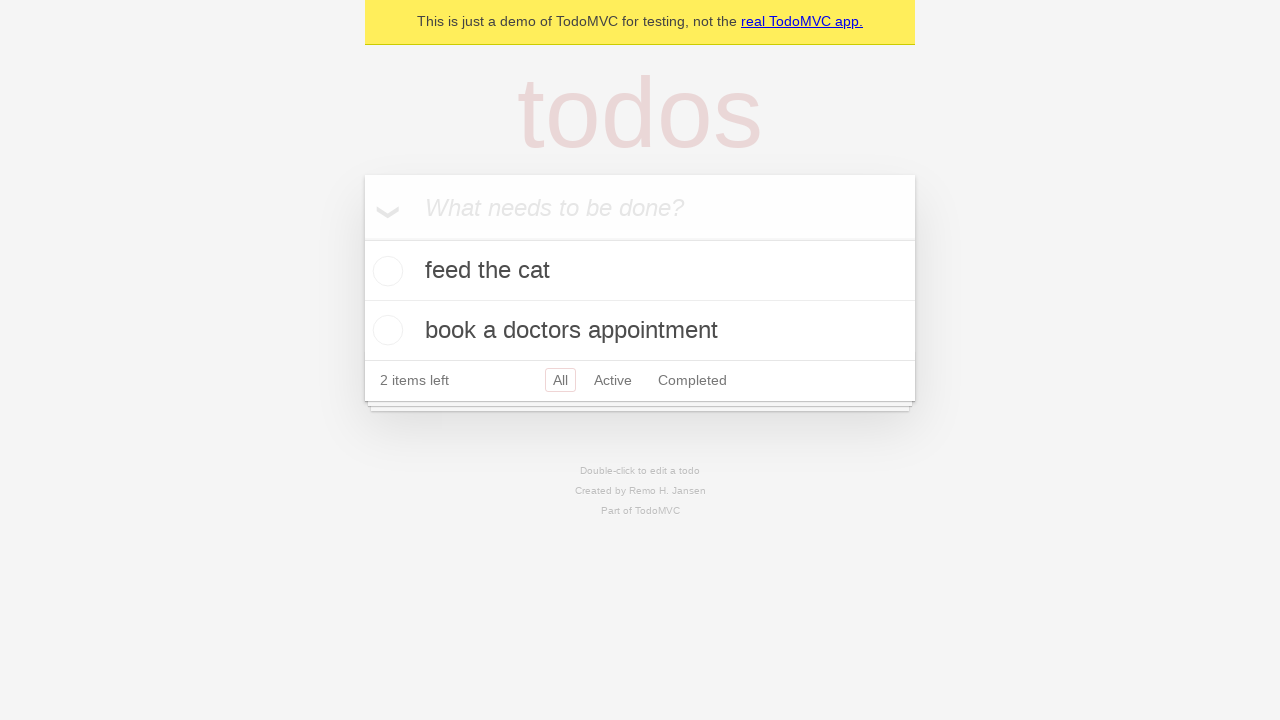